Tests that a hair salon website loads correctly at multiple viewport resolutions including 2K desktop, standard desktop, laptop, iPad Air, and iPhone 12 Pro sizes.

Starting URL: https://ntig-uppsala.github.io/Frisor-Saxe/

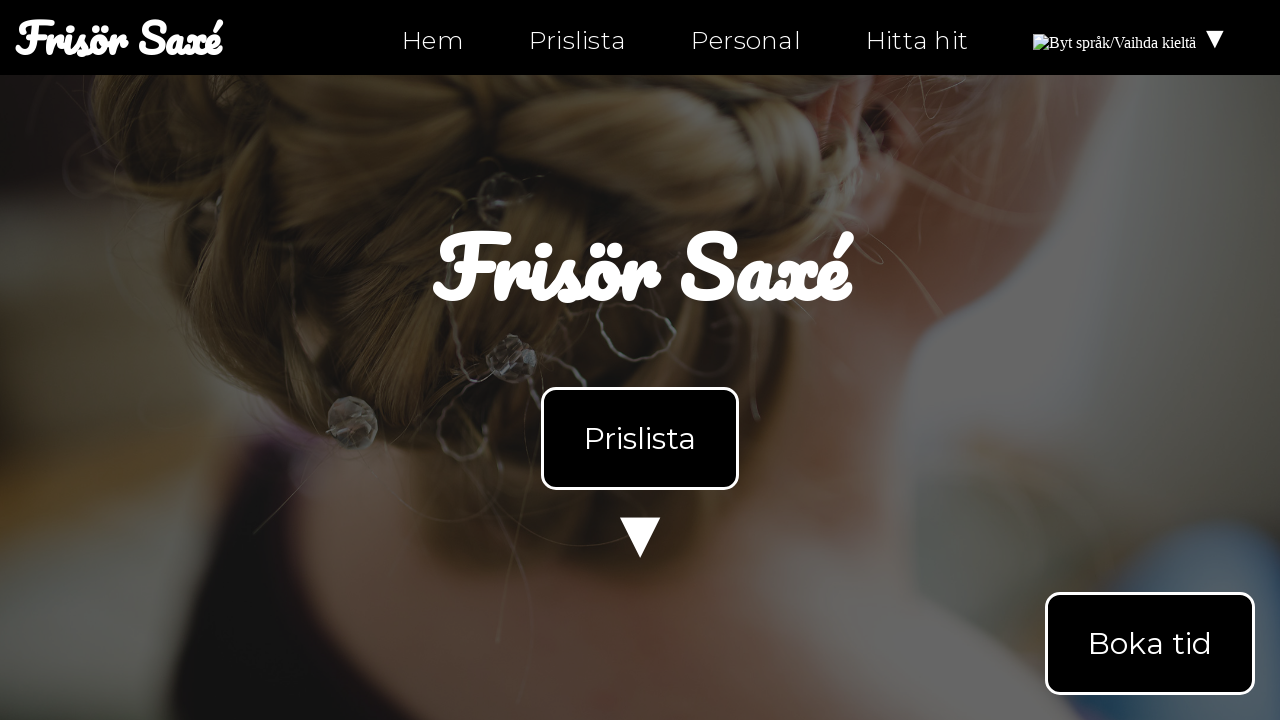

Set viewport to 2560x1440
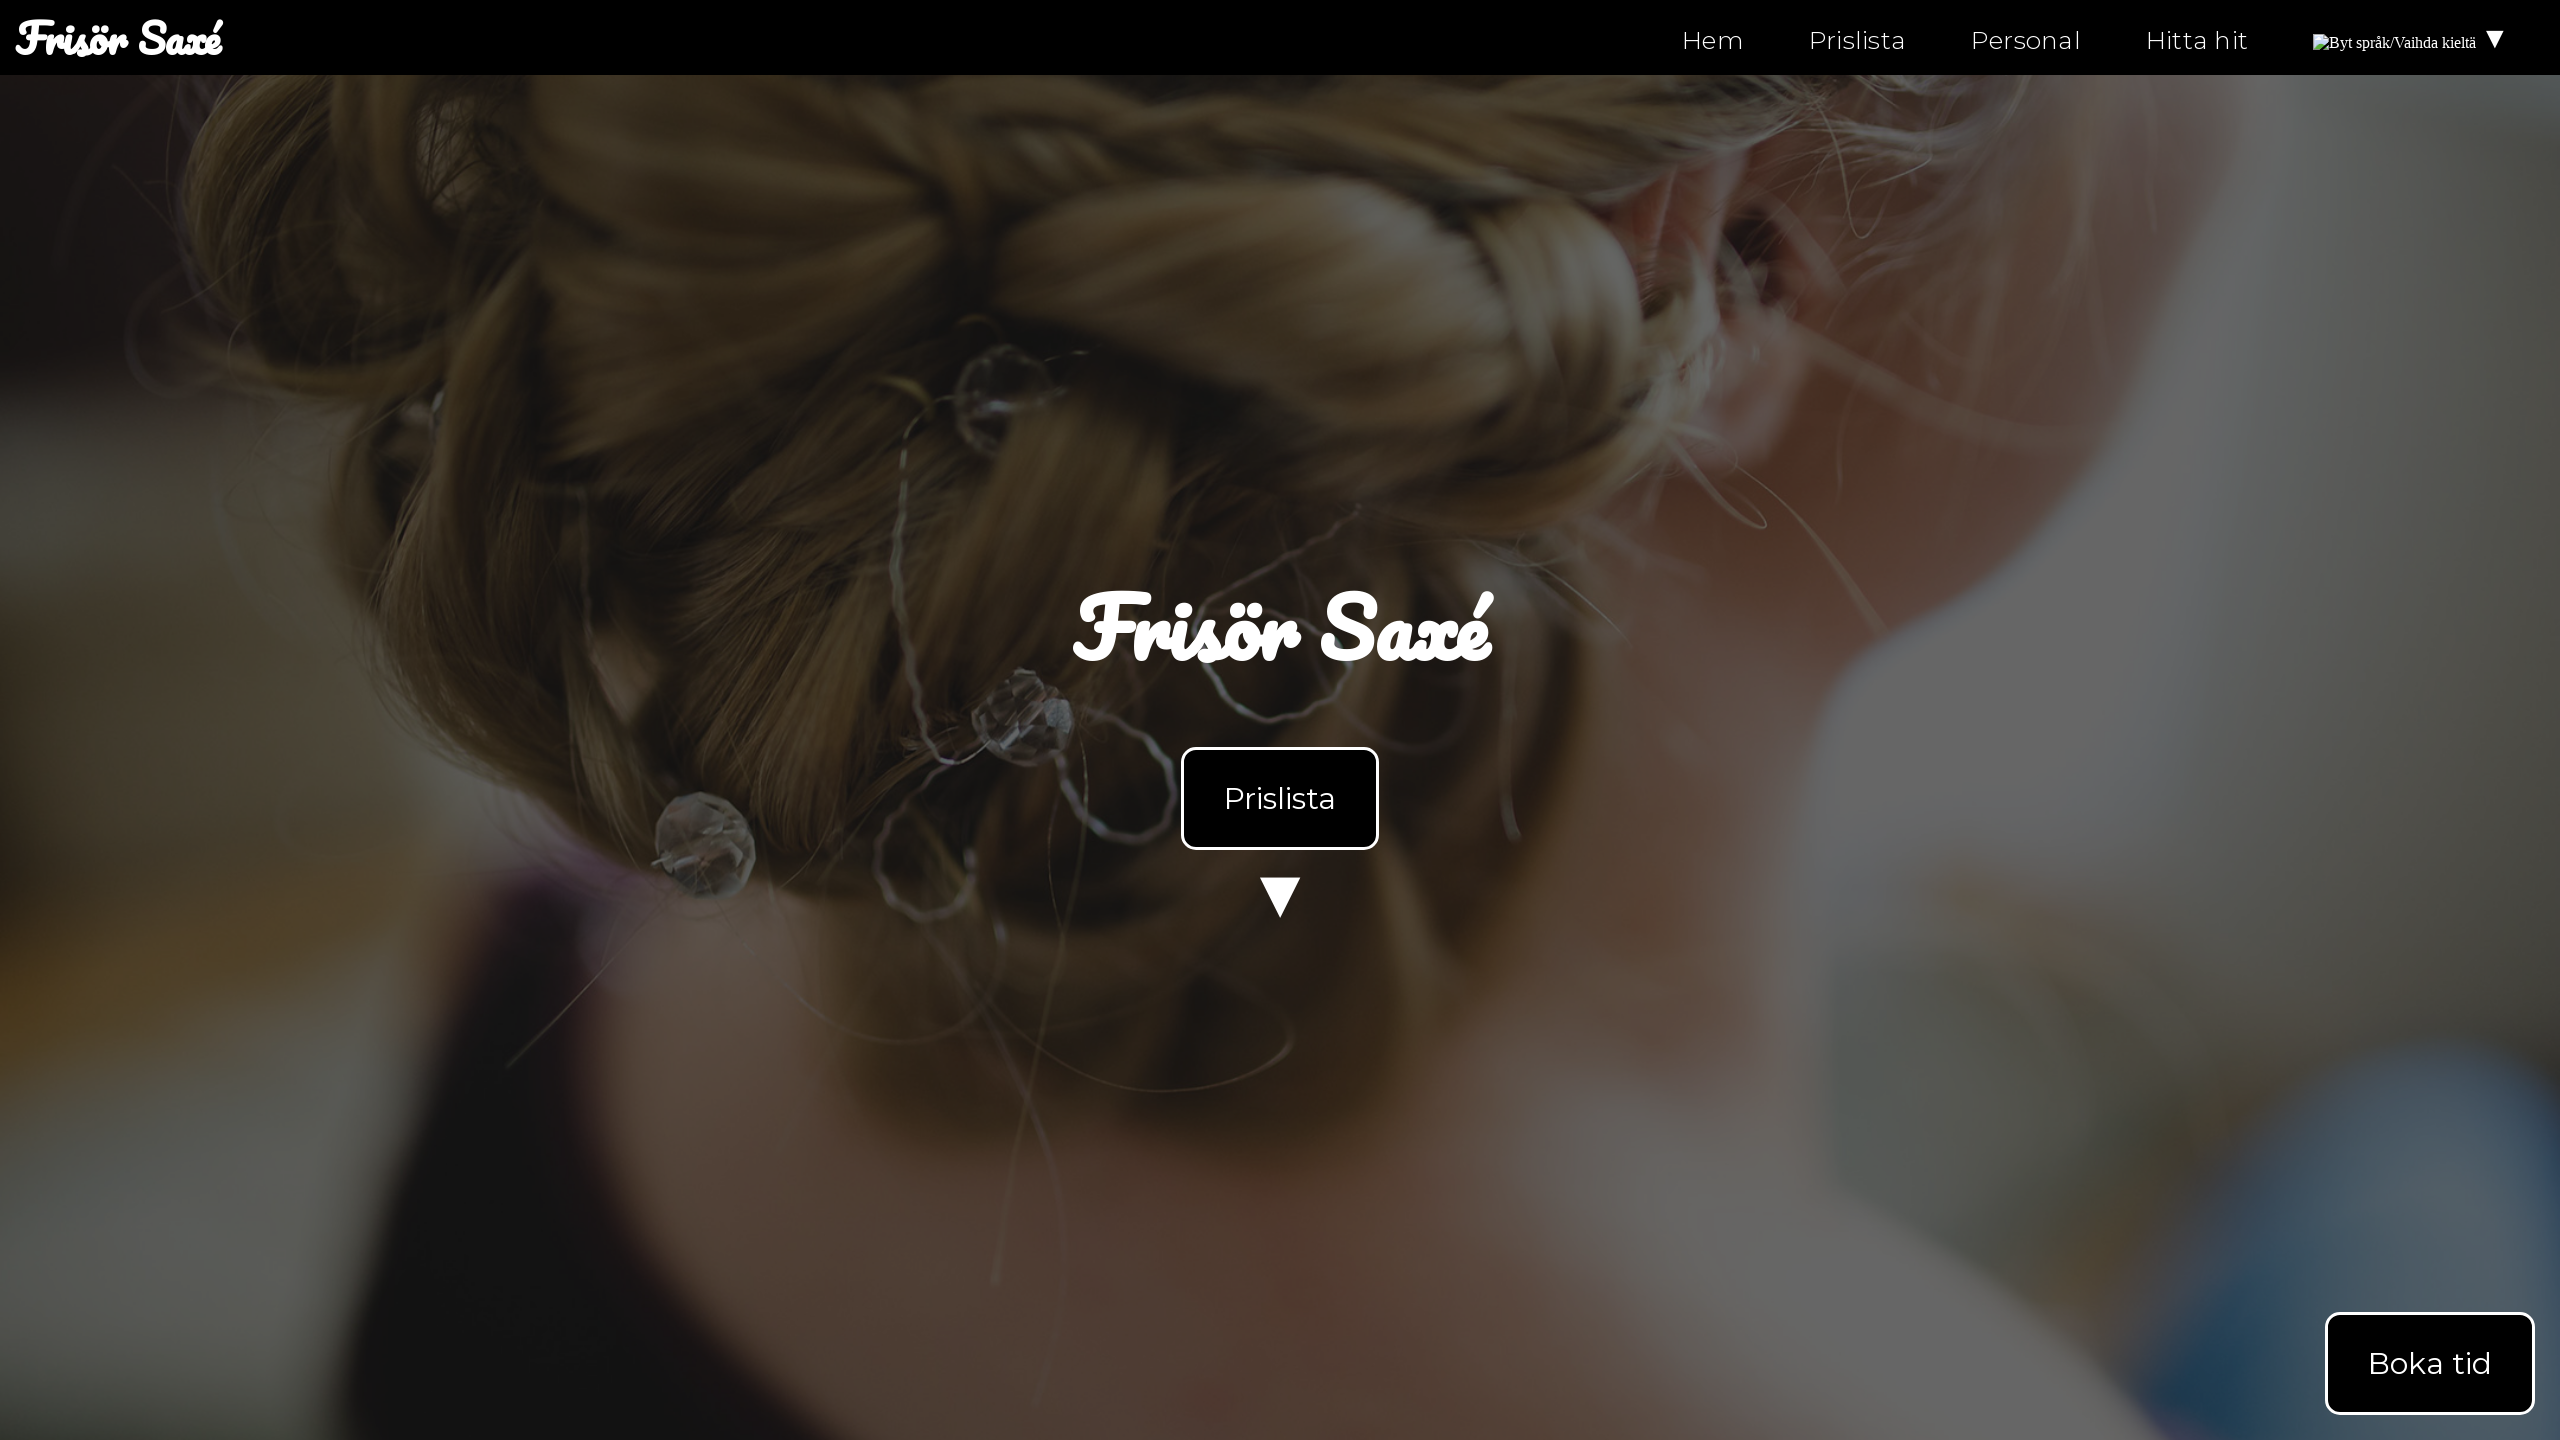

Reloaded page at 2560x1440 resolution
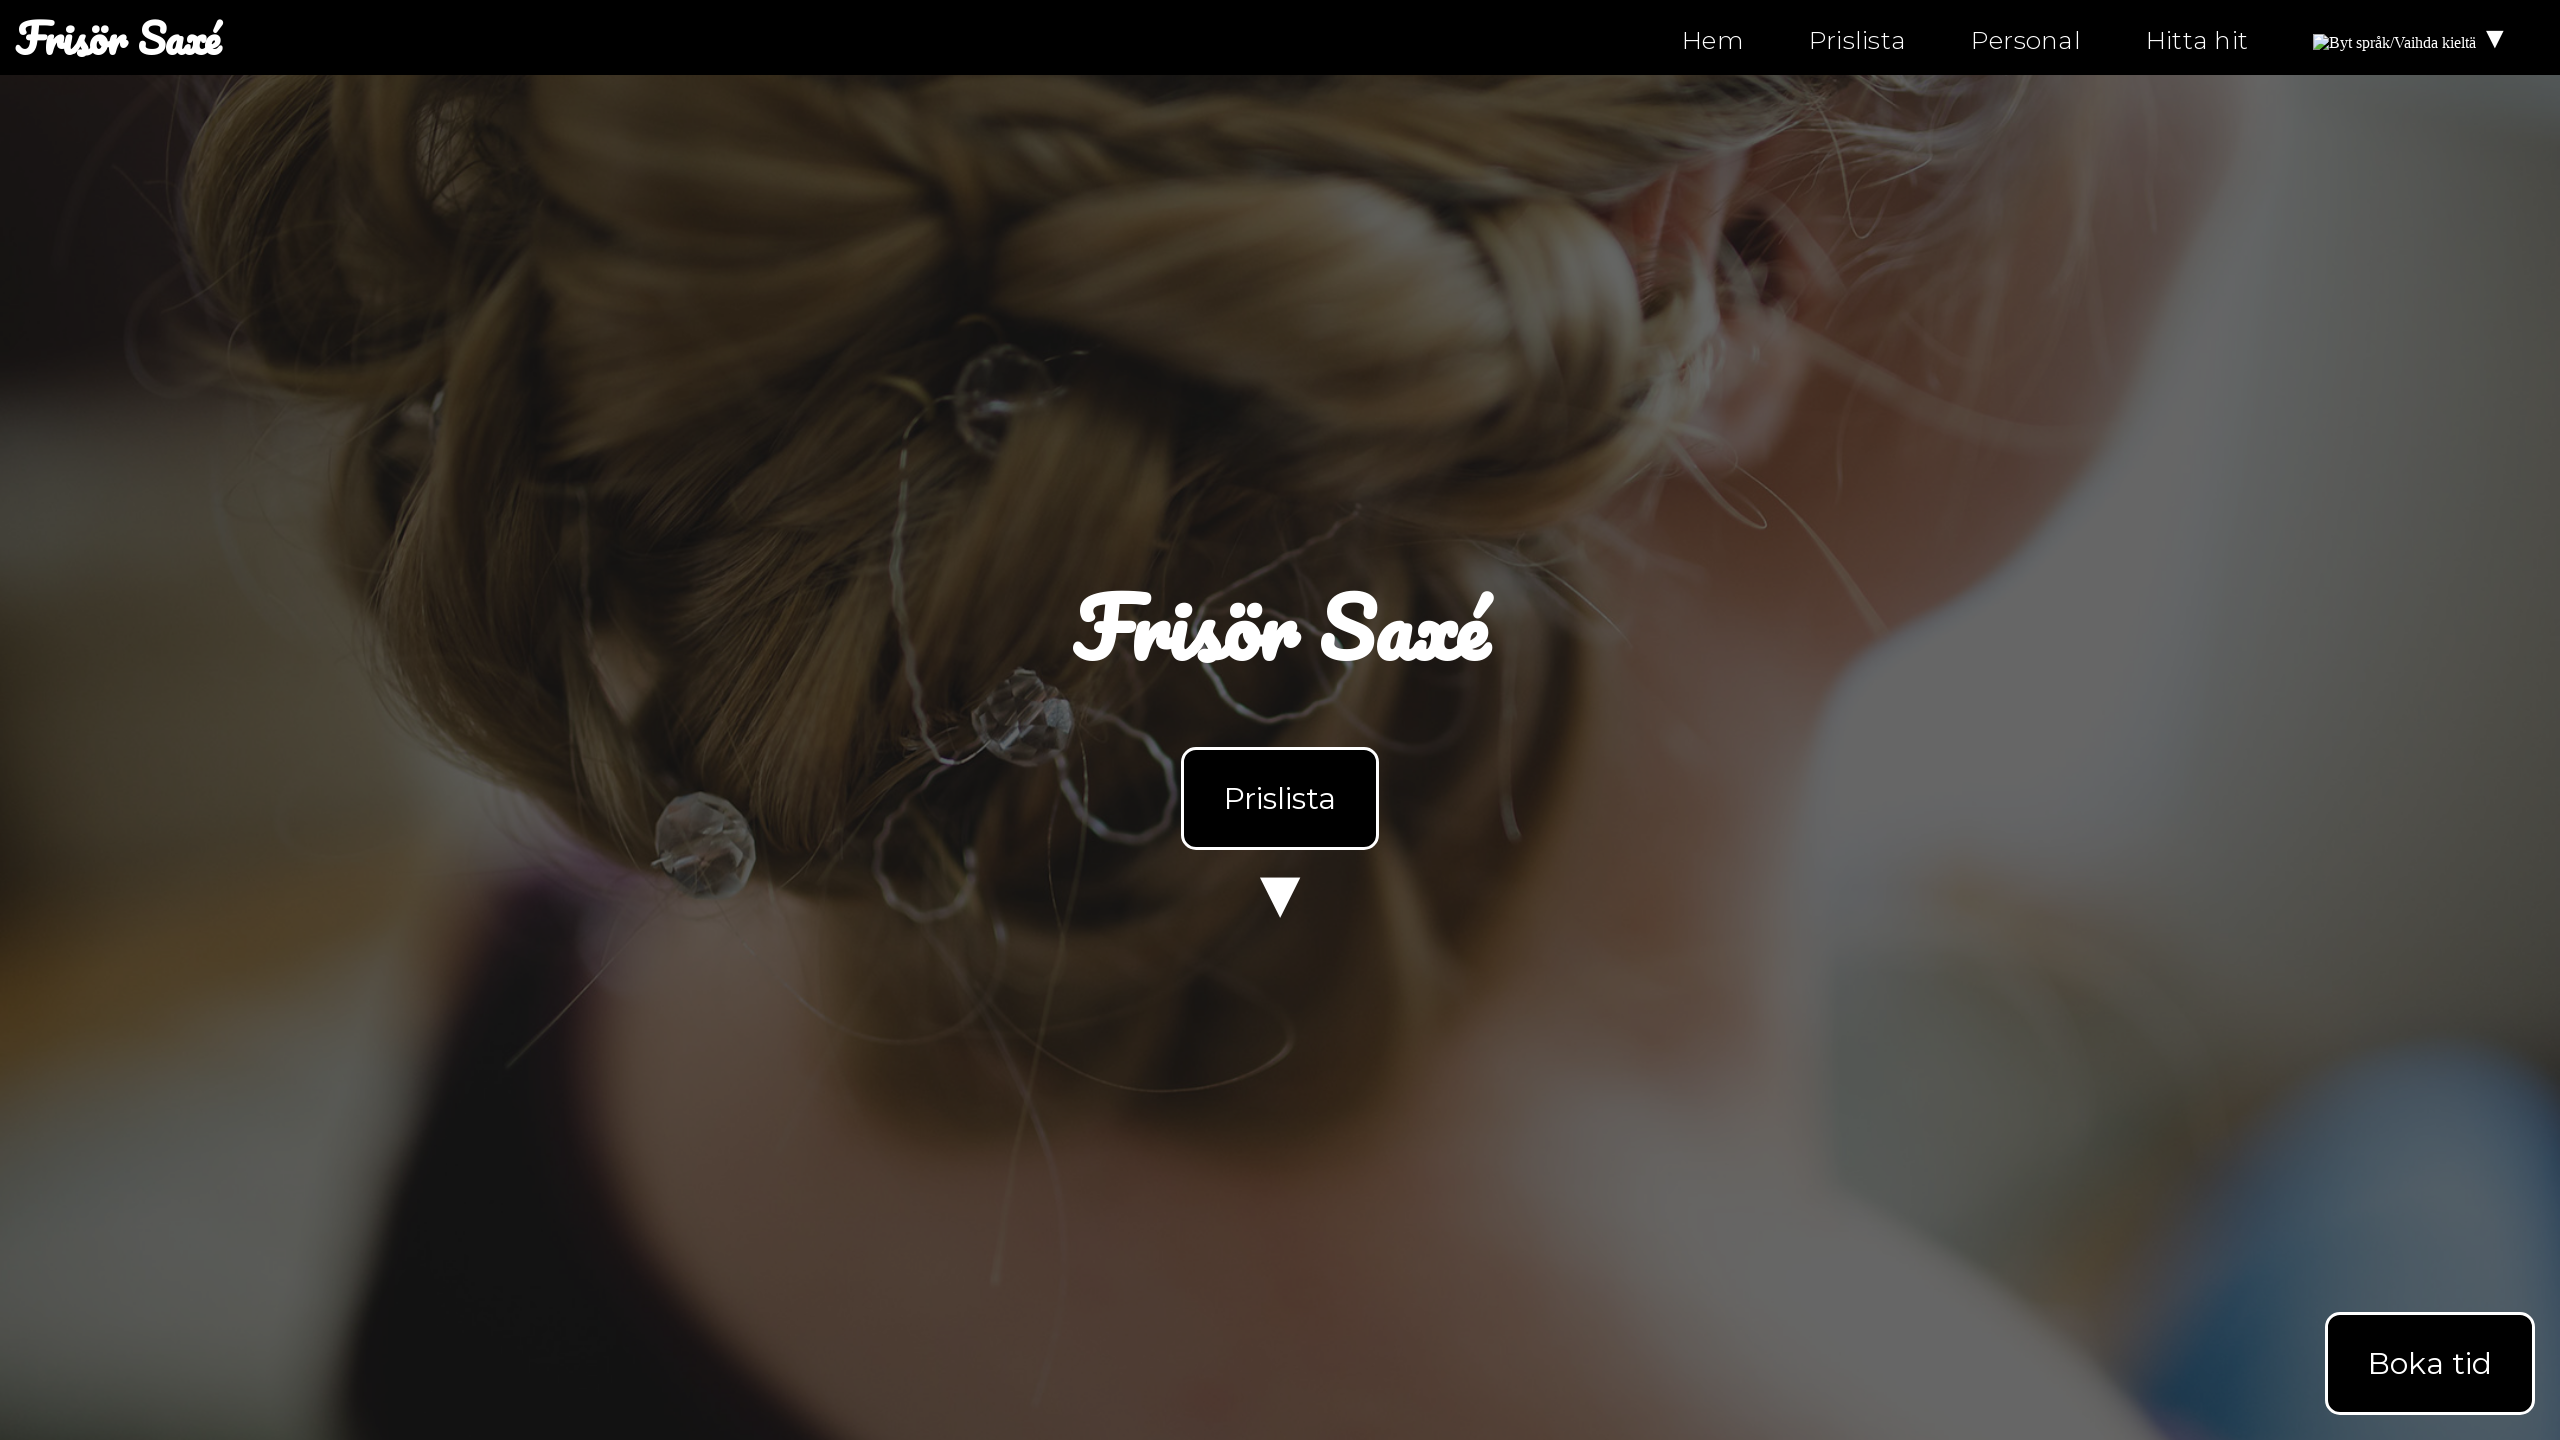

Page DOM loaded at 2560x1440 resolution
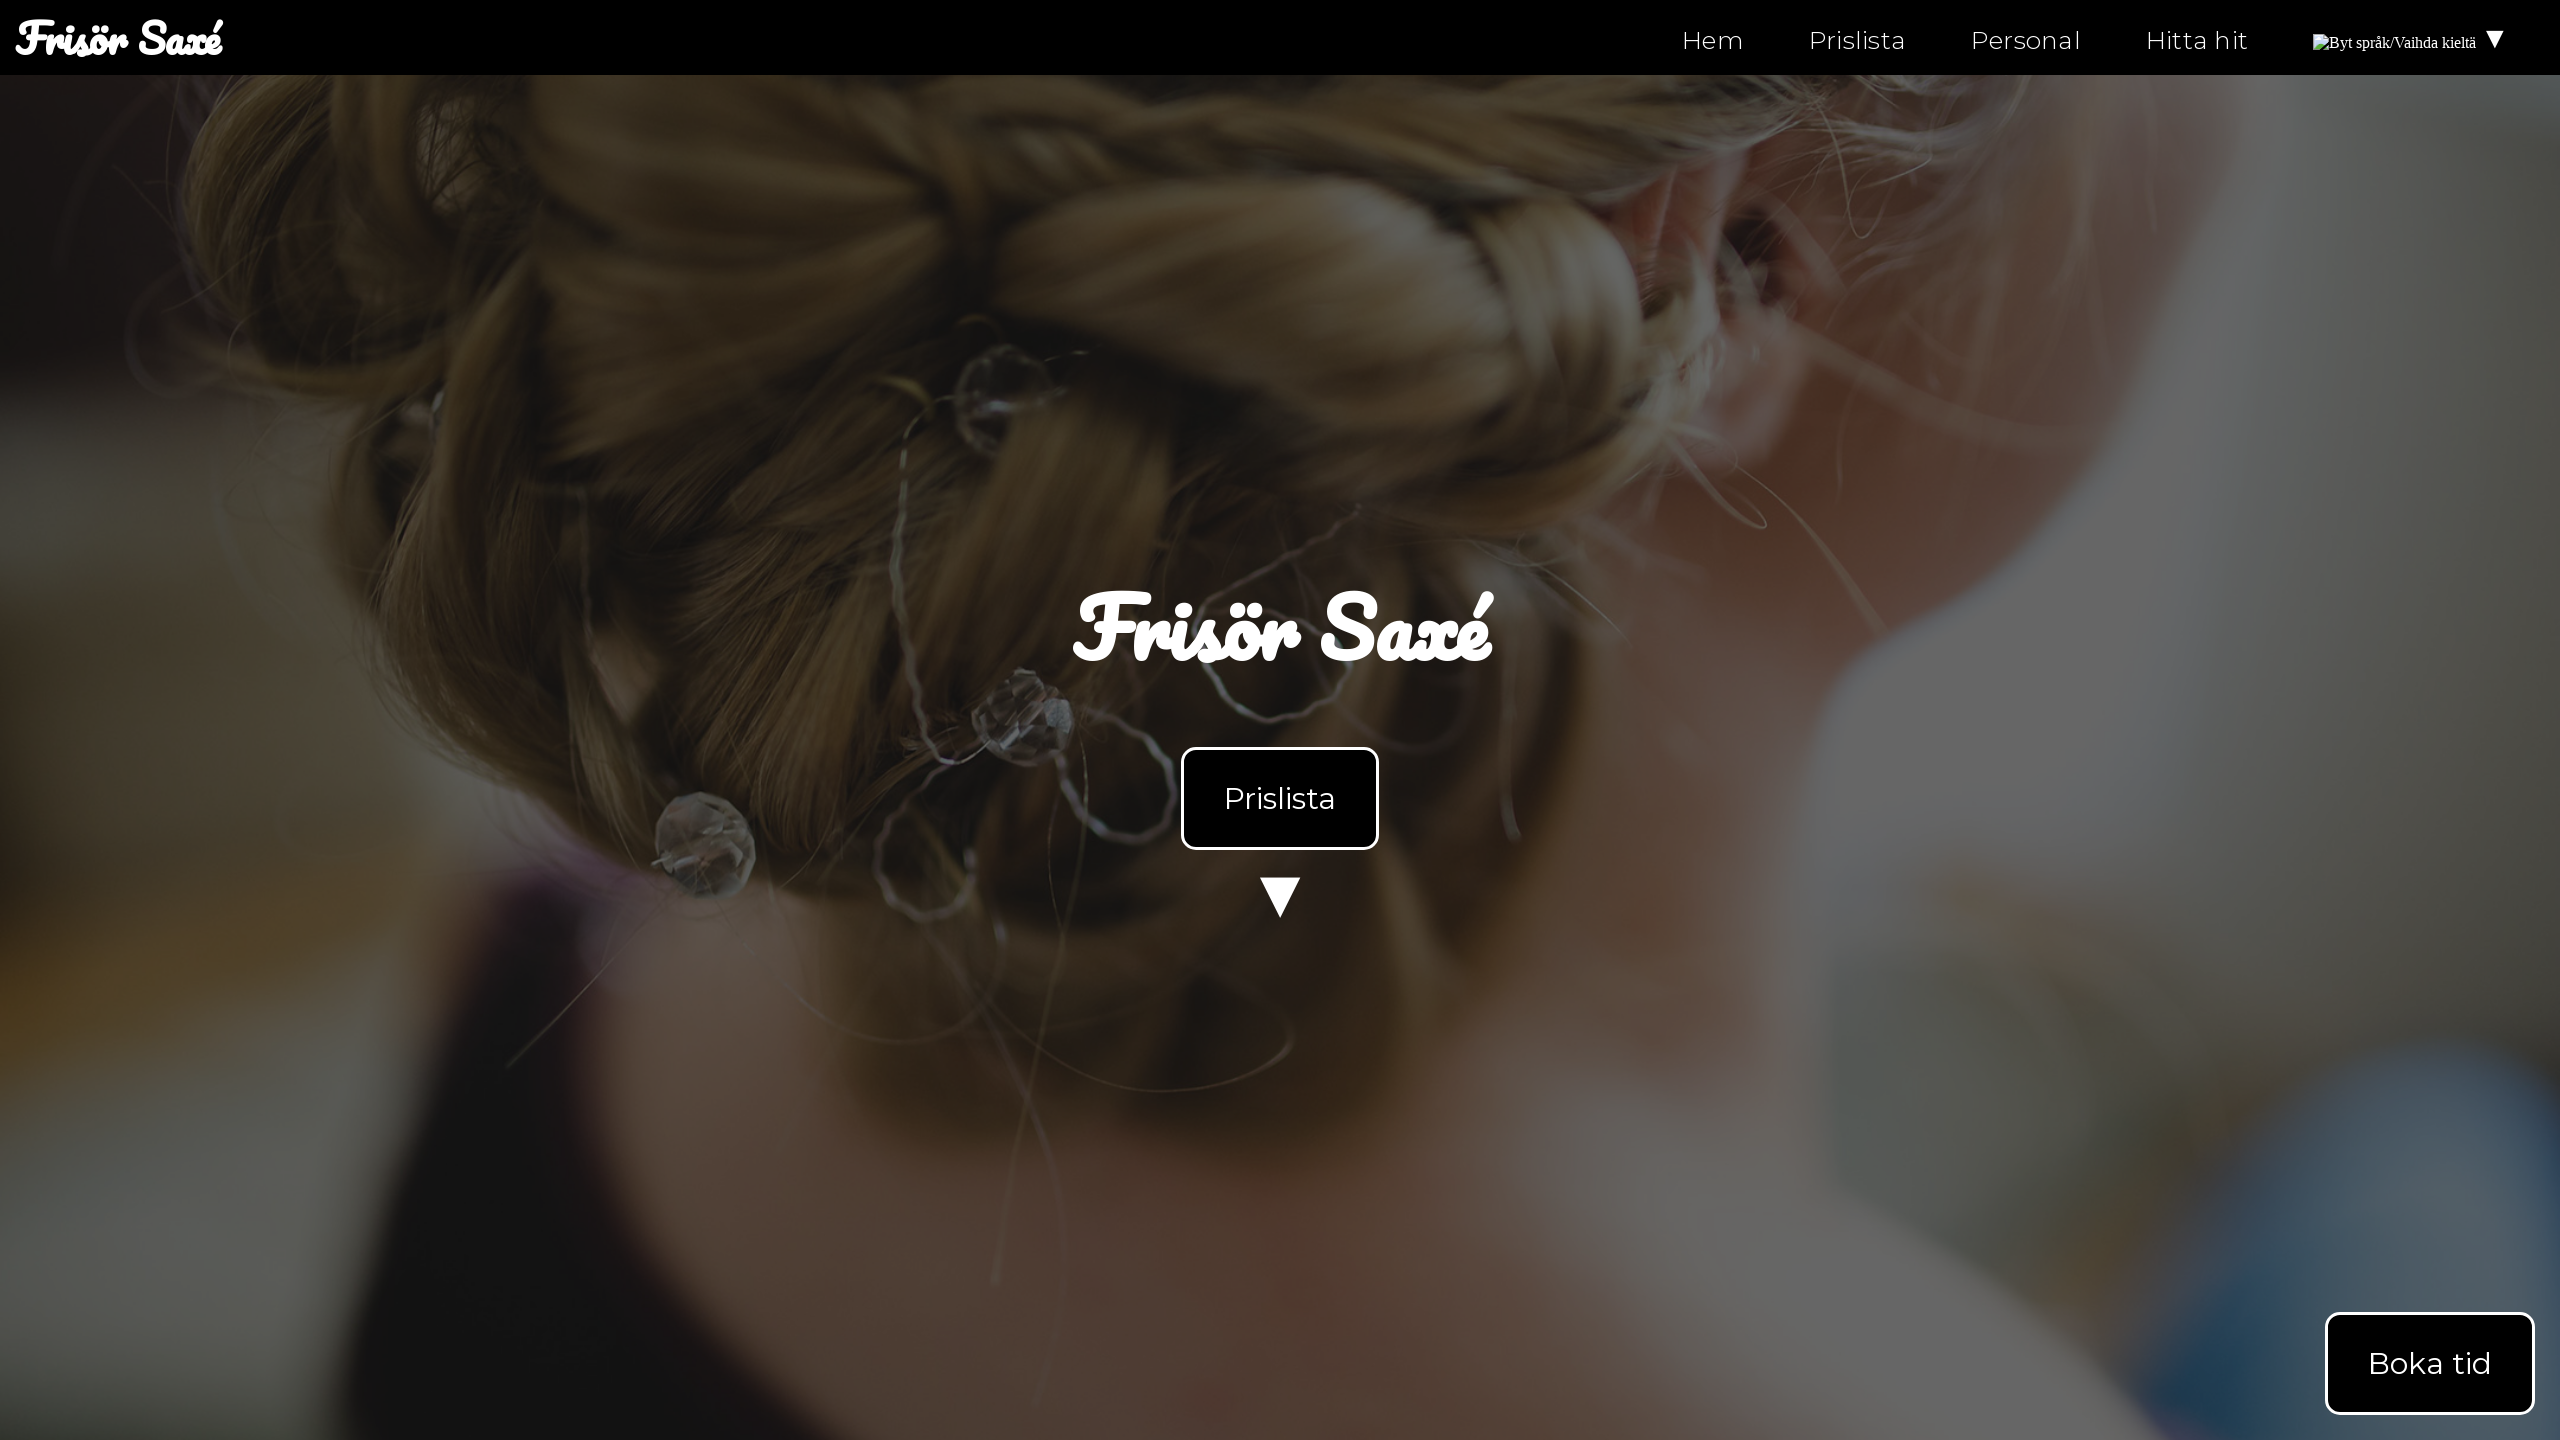

Set viewport to 1920x1080
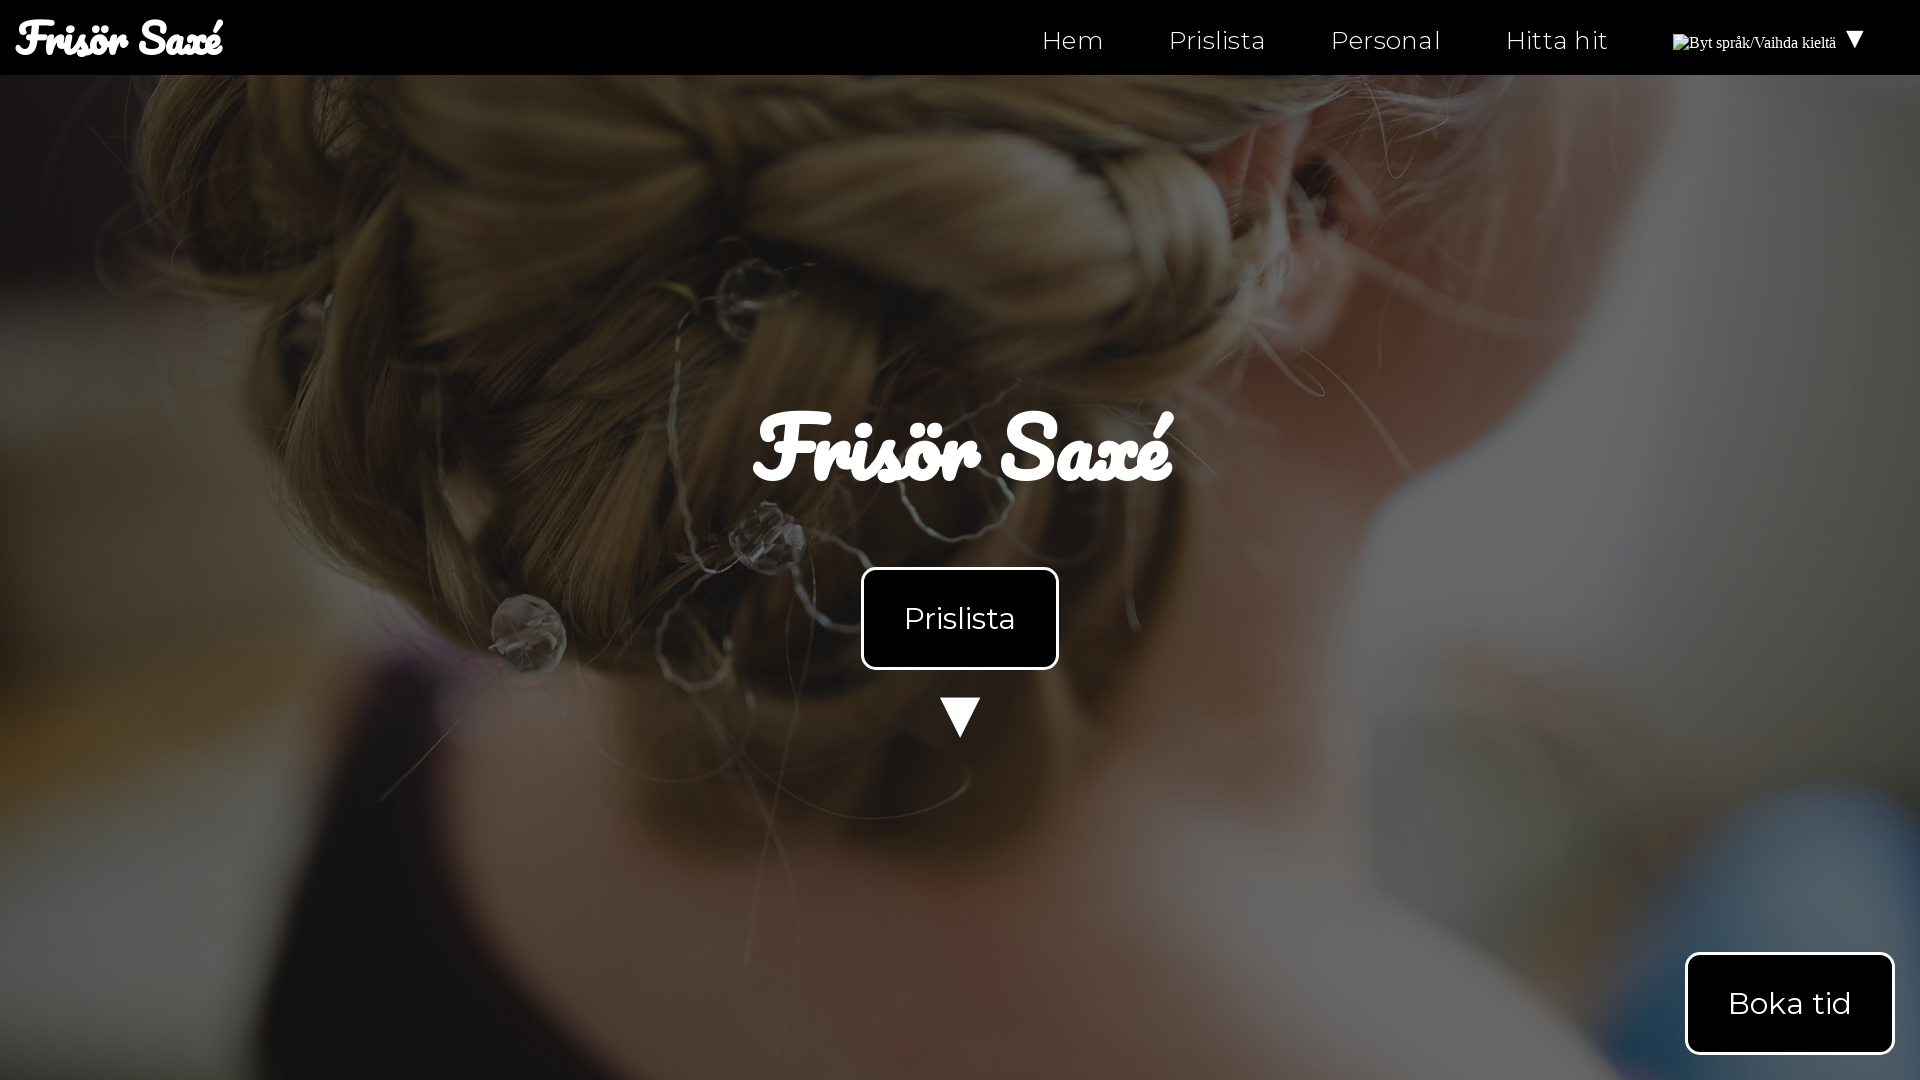

Reloaded page at 1920x1080 resolution
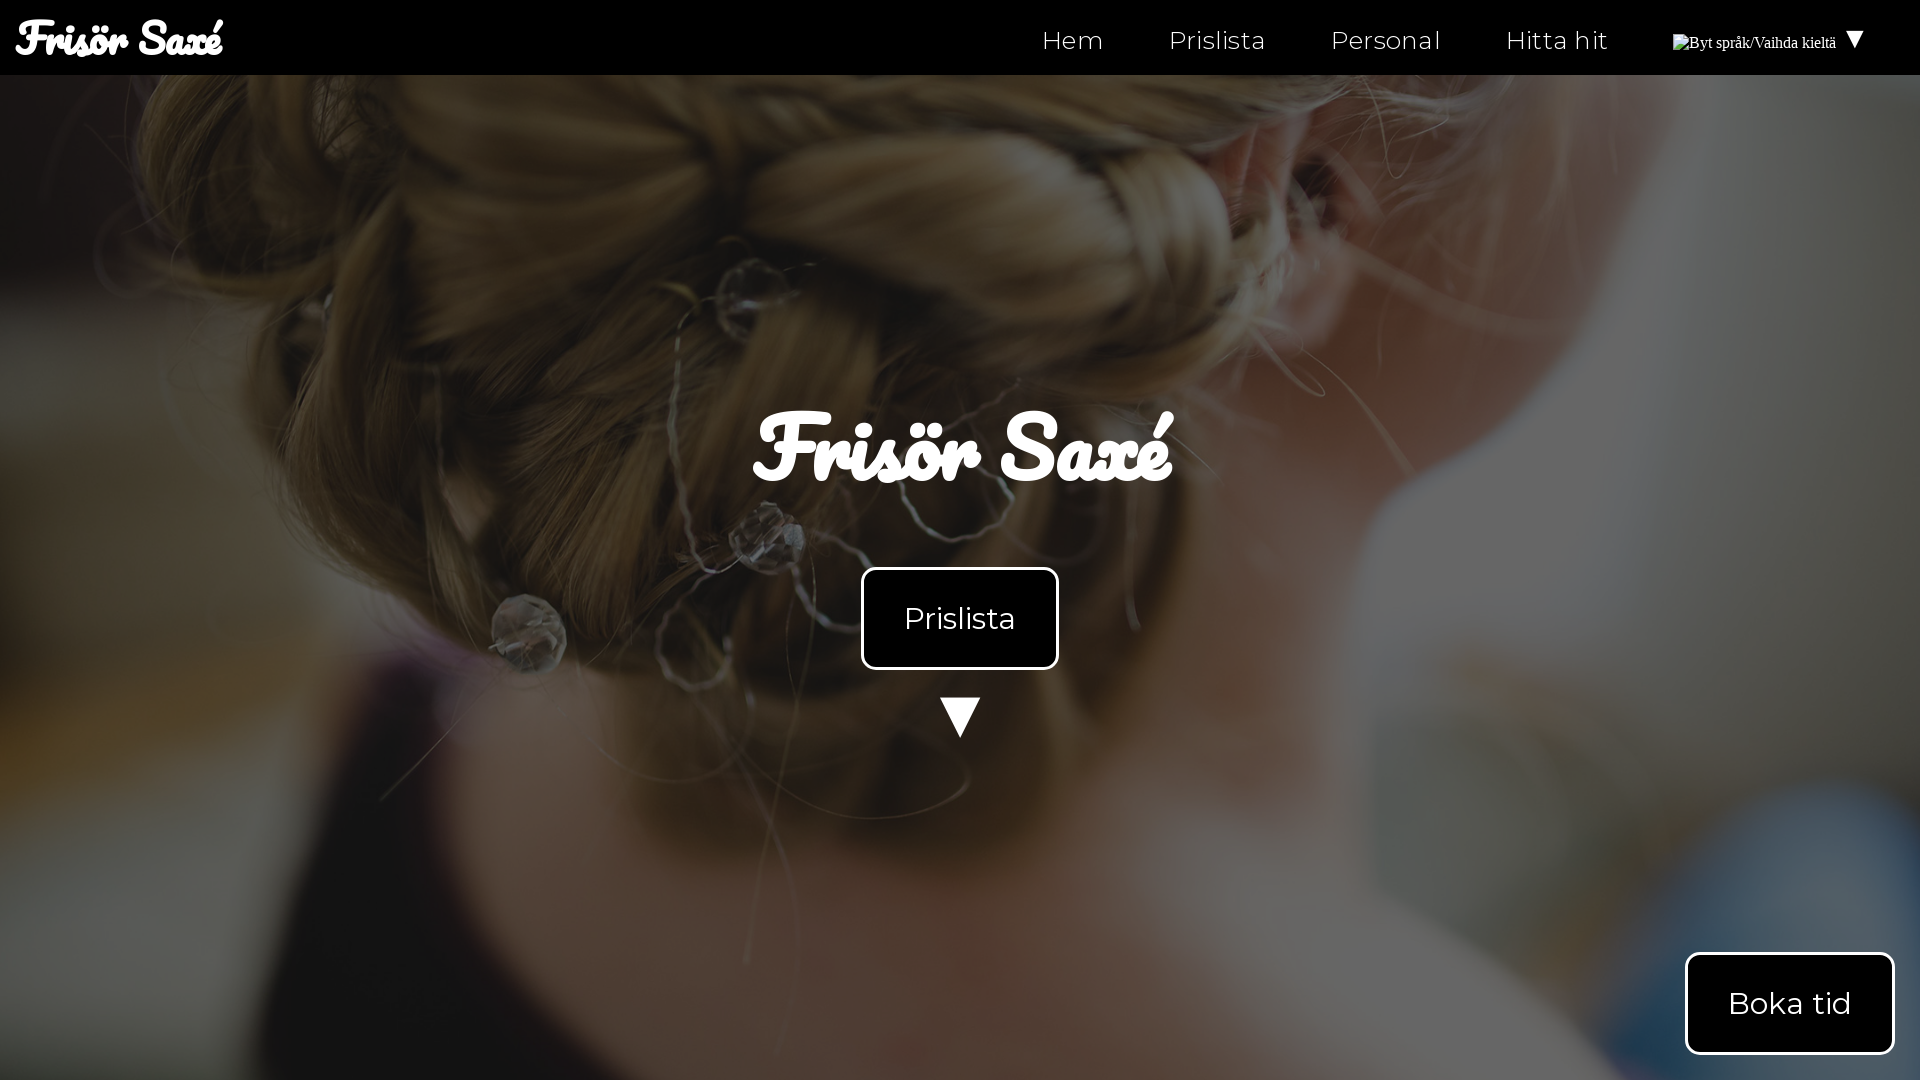

Page DOM loaded at 1920x1080 resolution
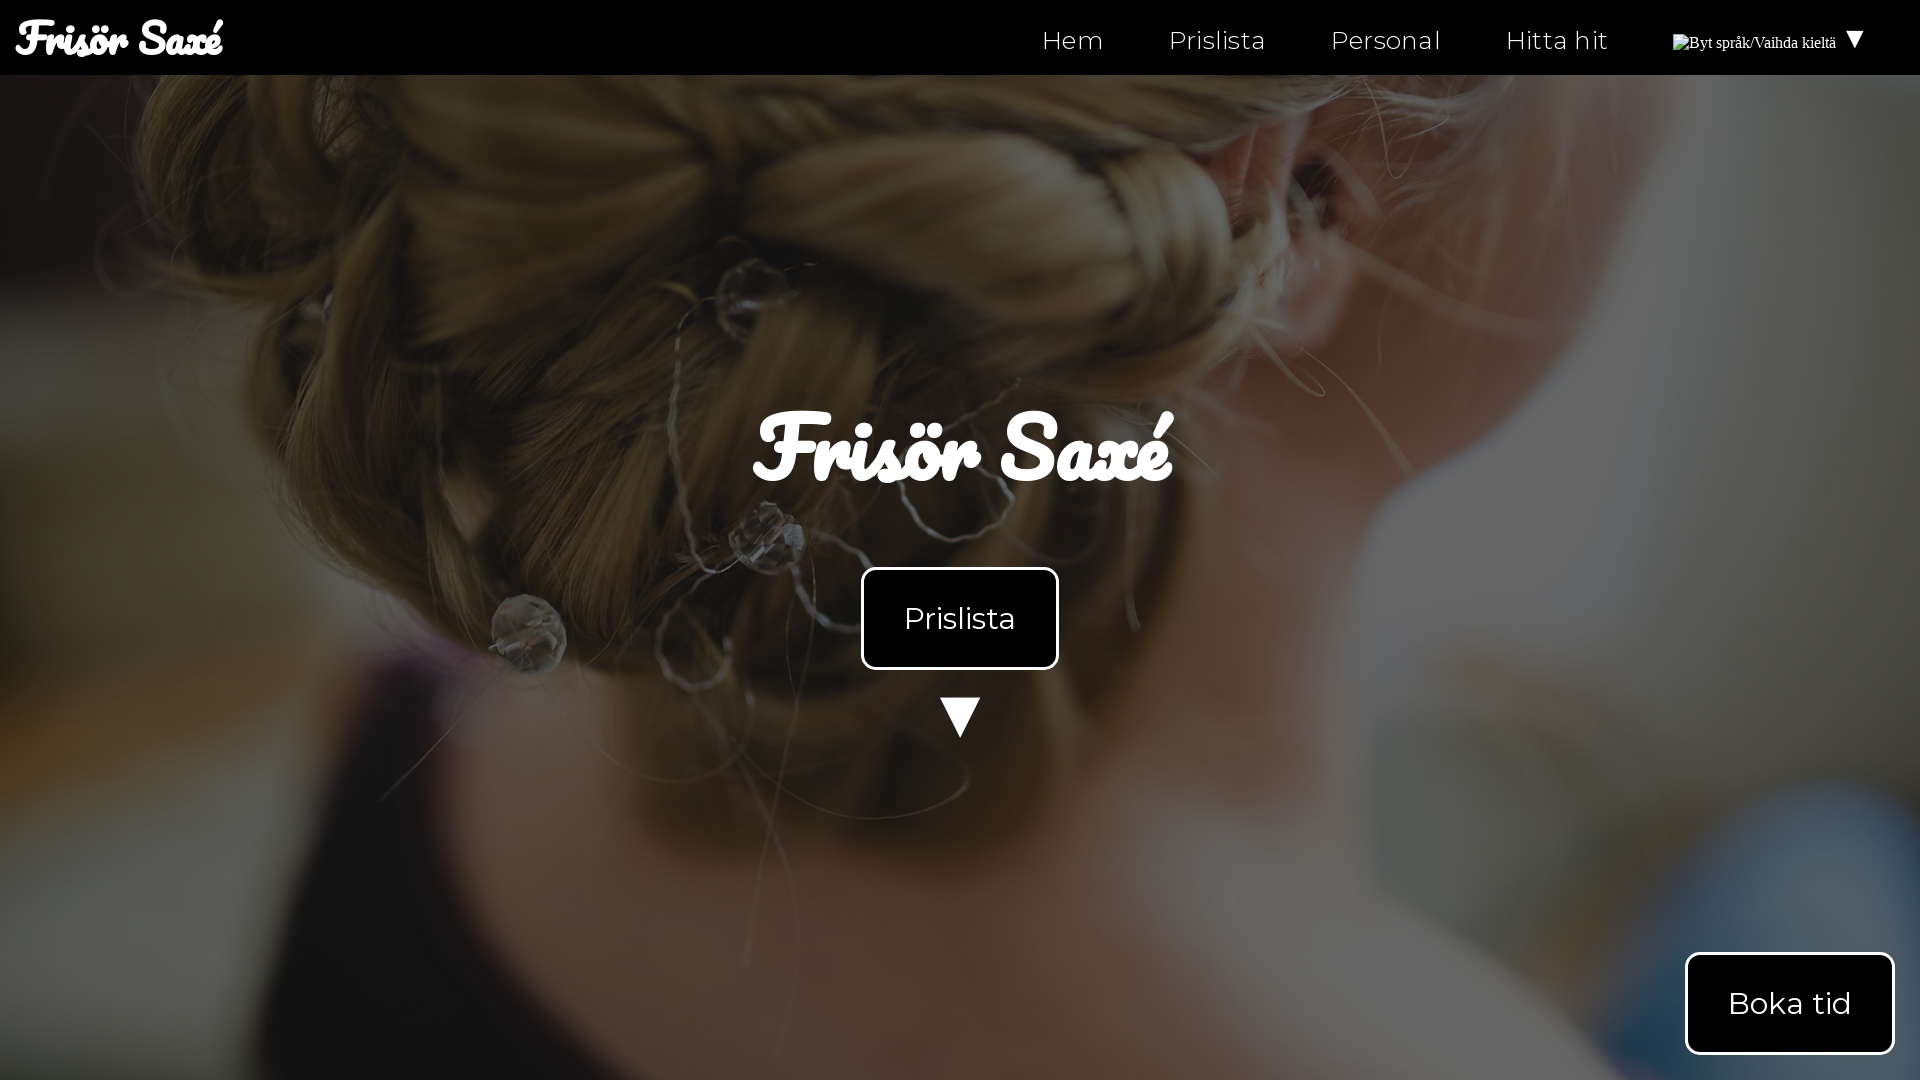

Set viewport to 1440x1080
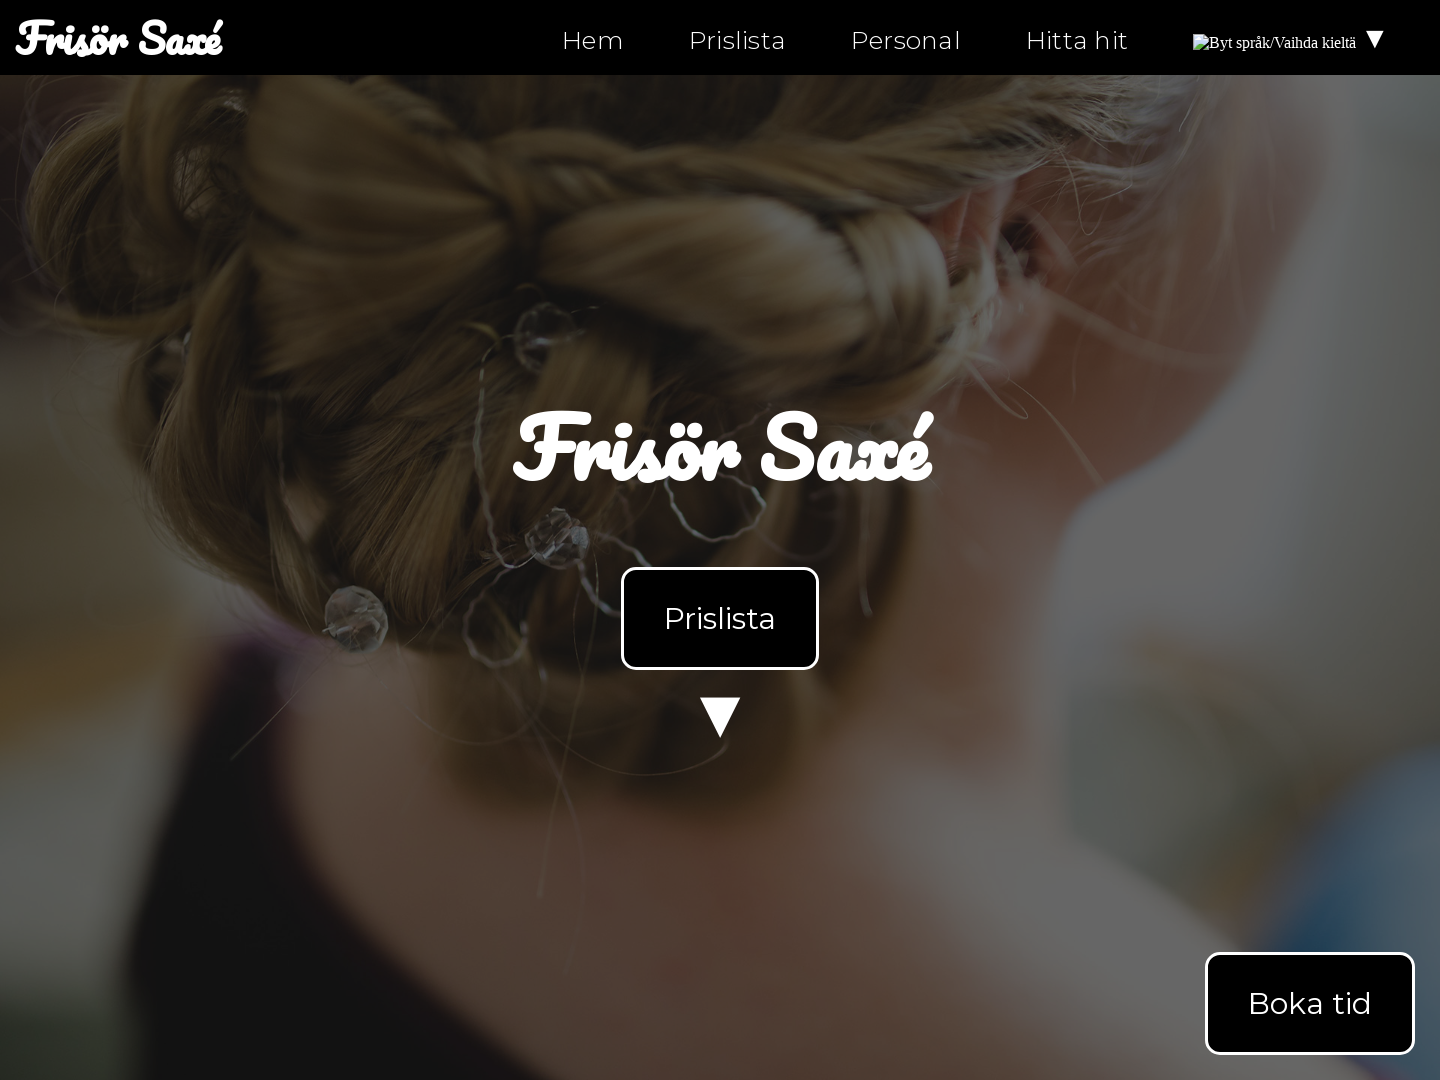

Reloaded page at 1440x1080 resolution
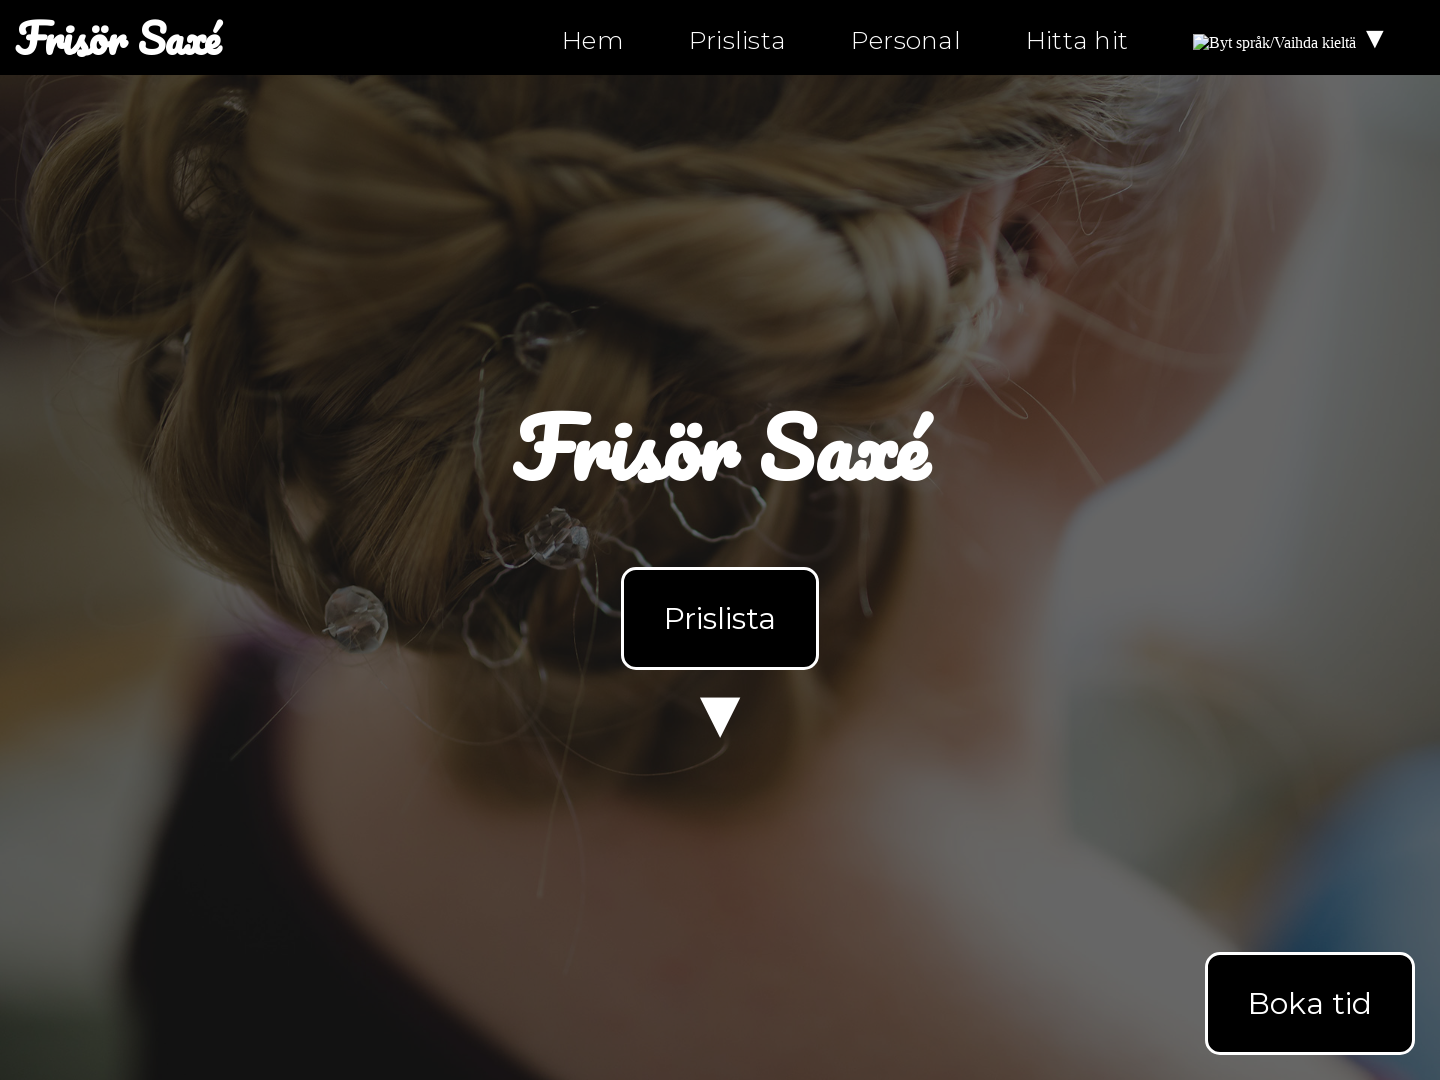

Page DOM loaded at 1440x1080 resolution
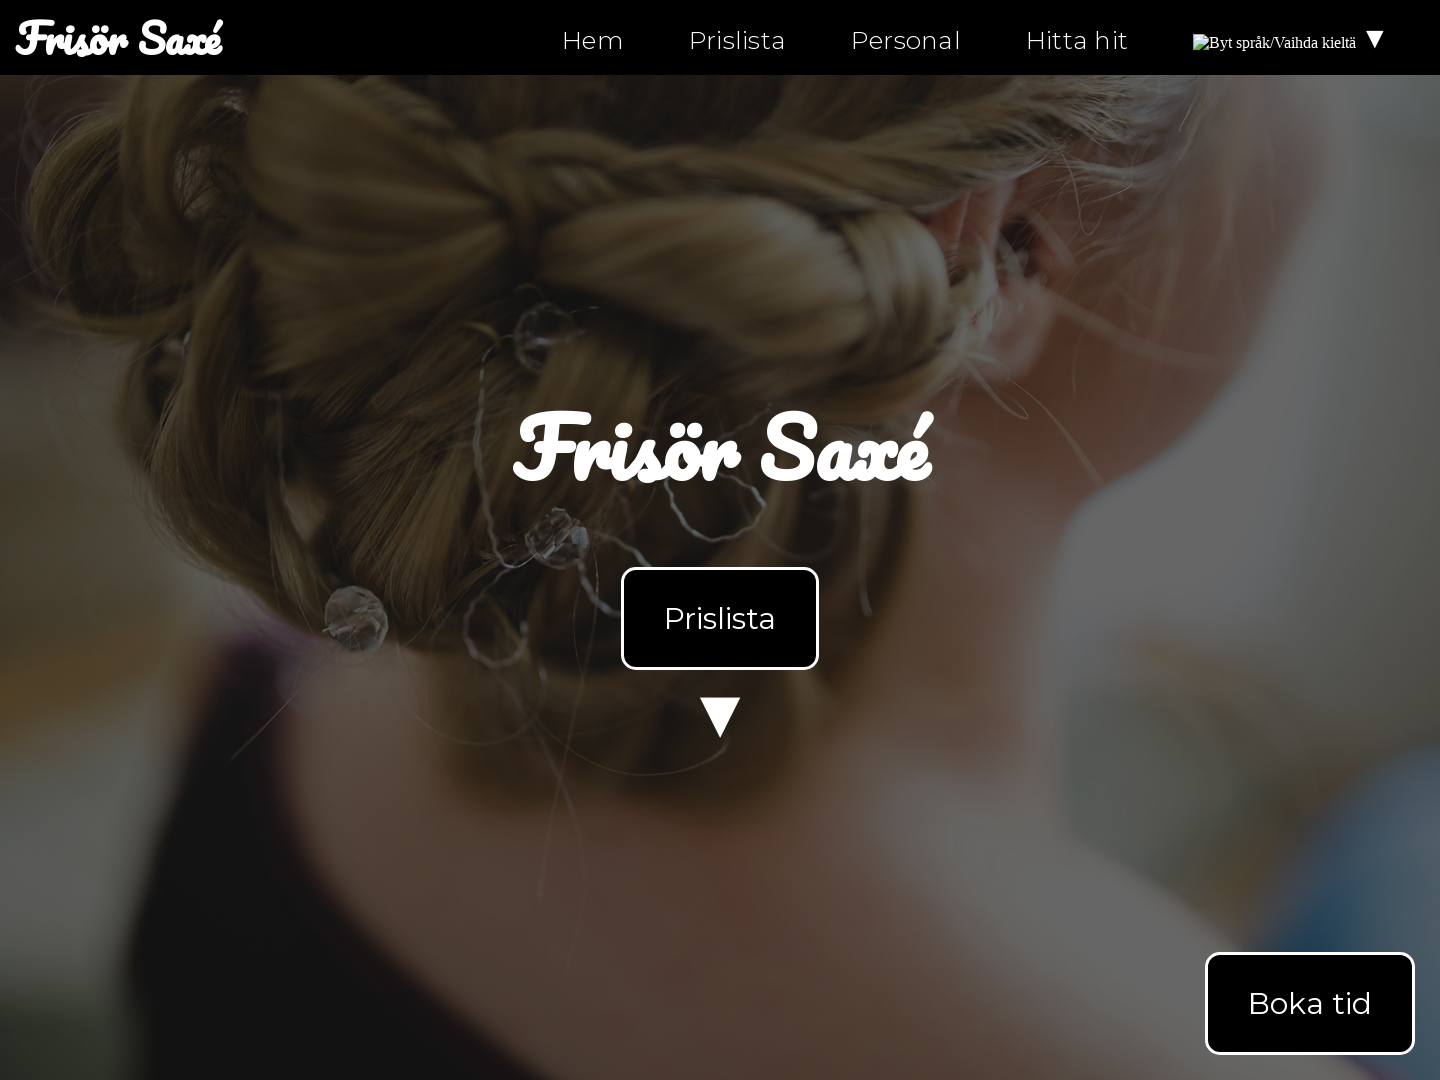

Set viewport to 820x1180
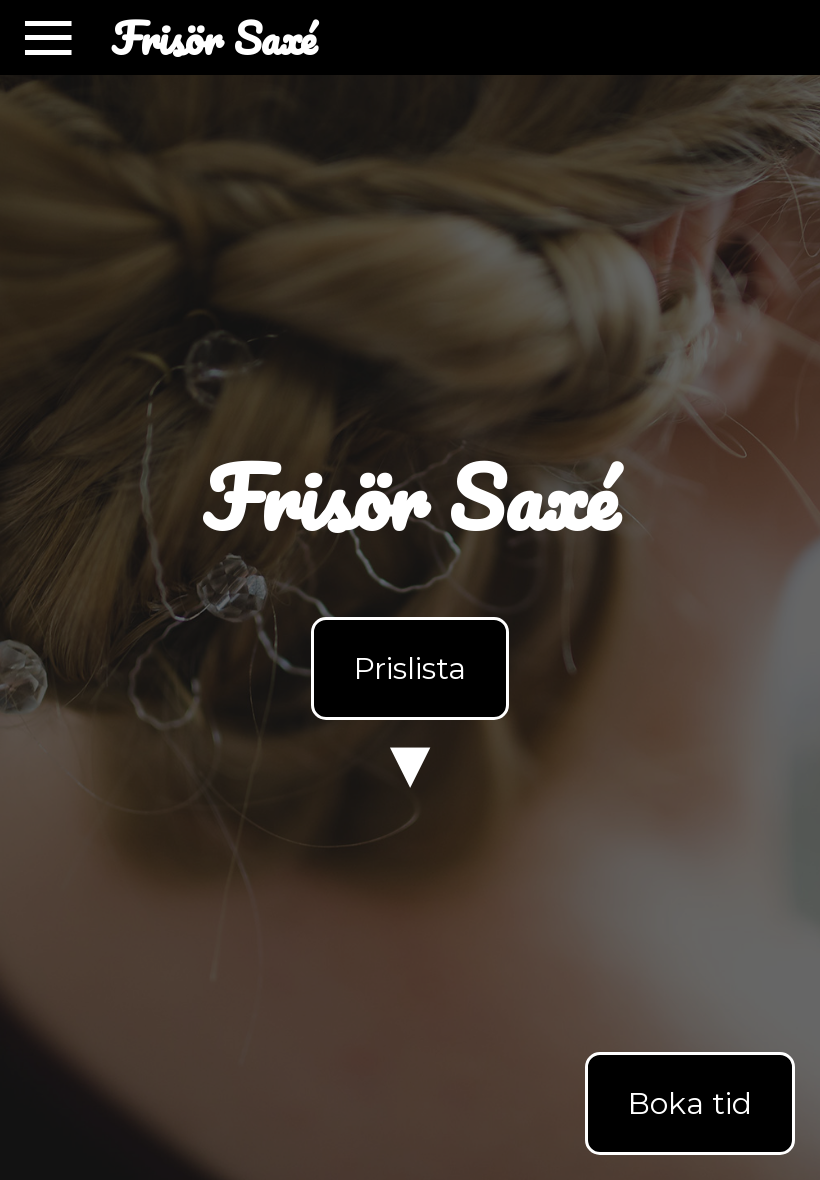

Reloaded page at 820x1180 resolution
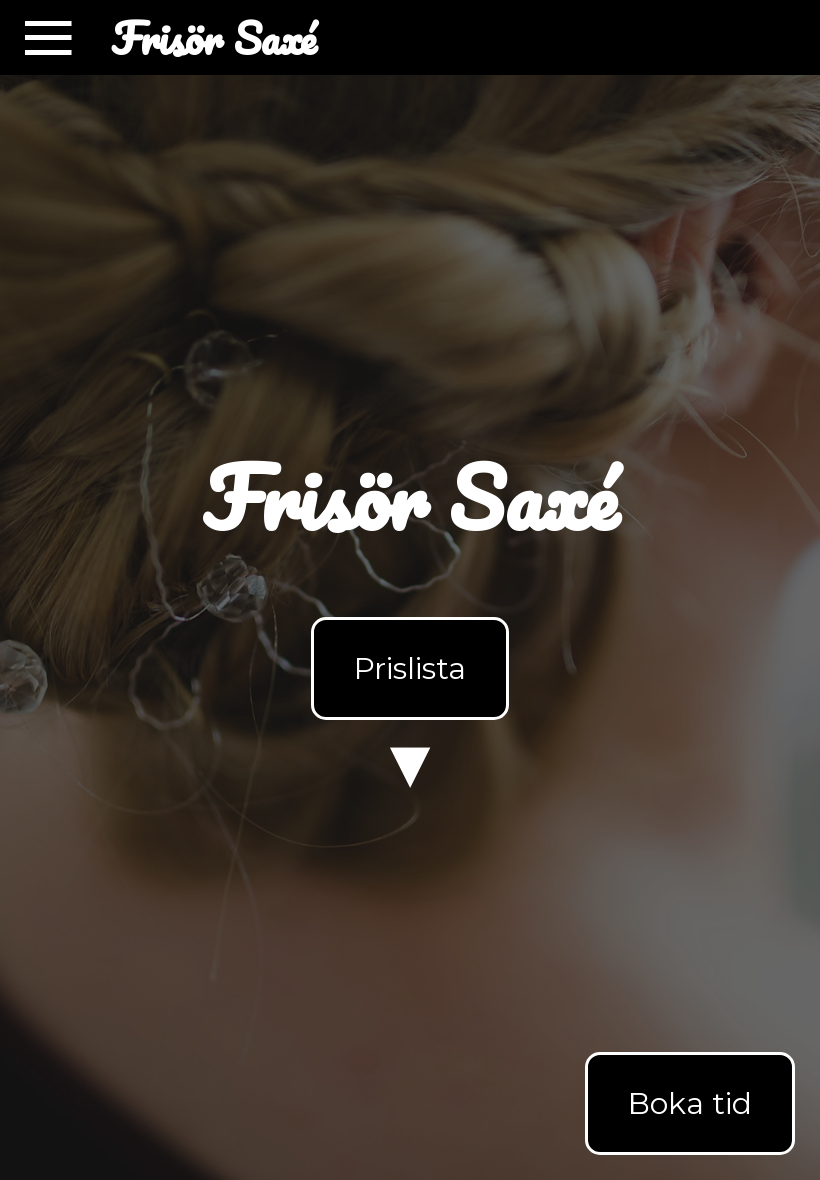

Page DOM loaded at 820x1180 resolution
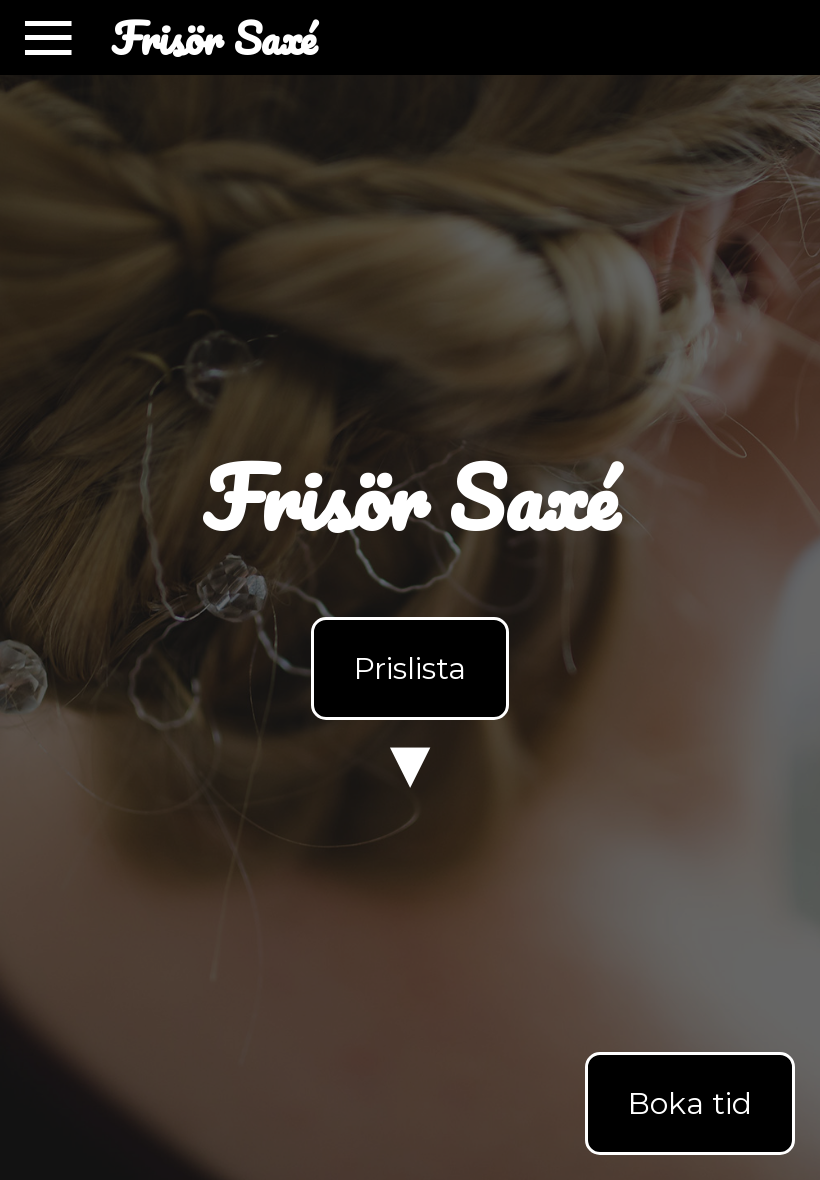

Set viewport to 390x844
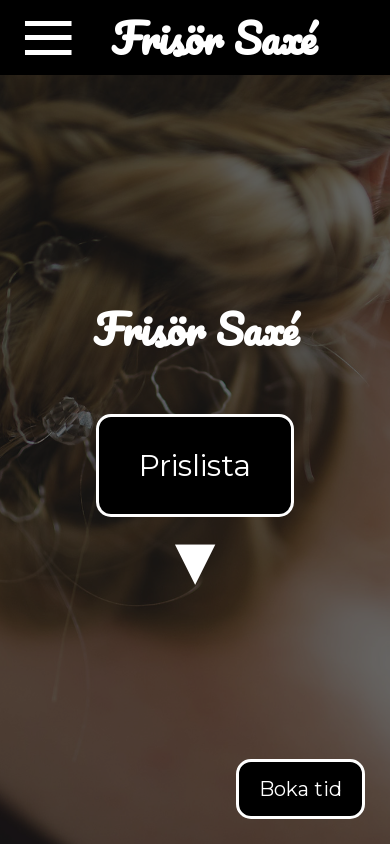

Reloaded page at 390x844 resolution
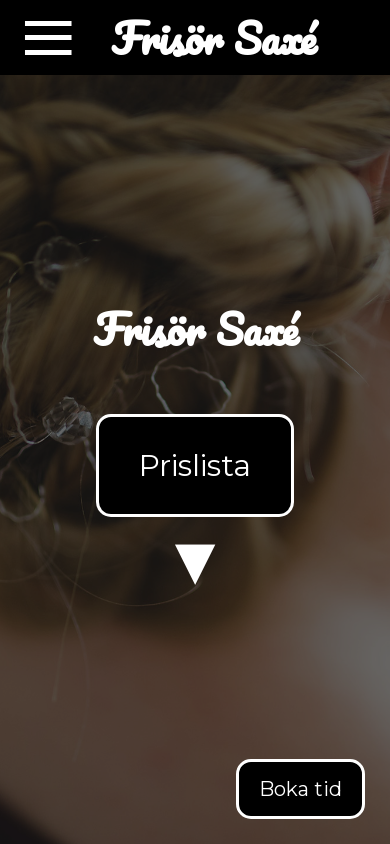

Page DOM loaded at 390x844 resolution
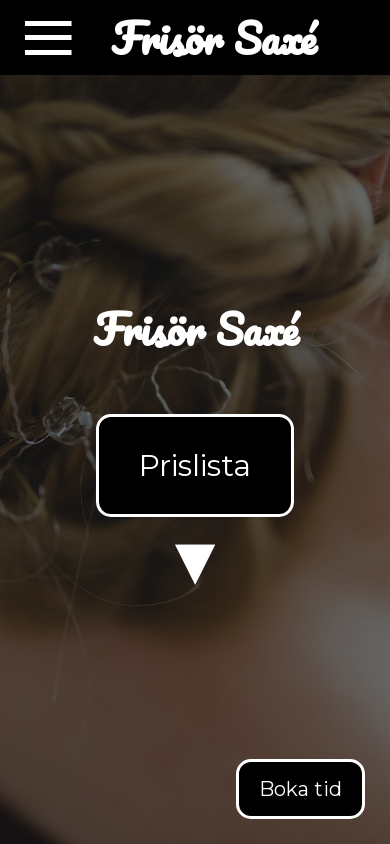

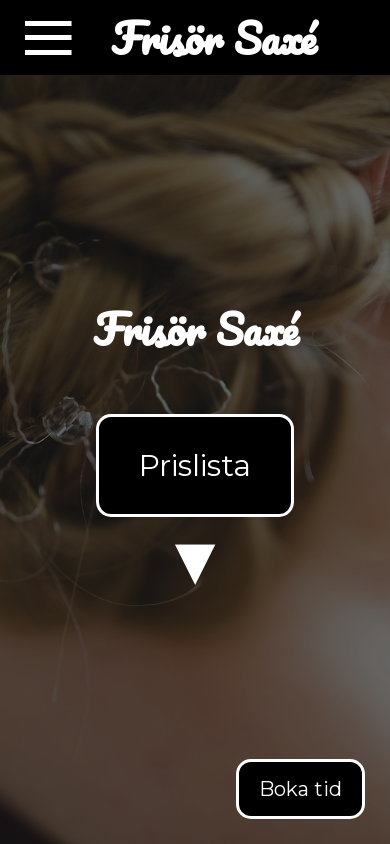